Tests that submitting the contact form with all fields empty displays appropriate error messages

Starting URL: https://automationintesting.online/

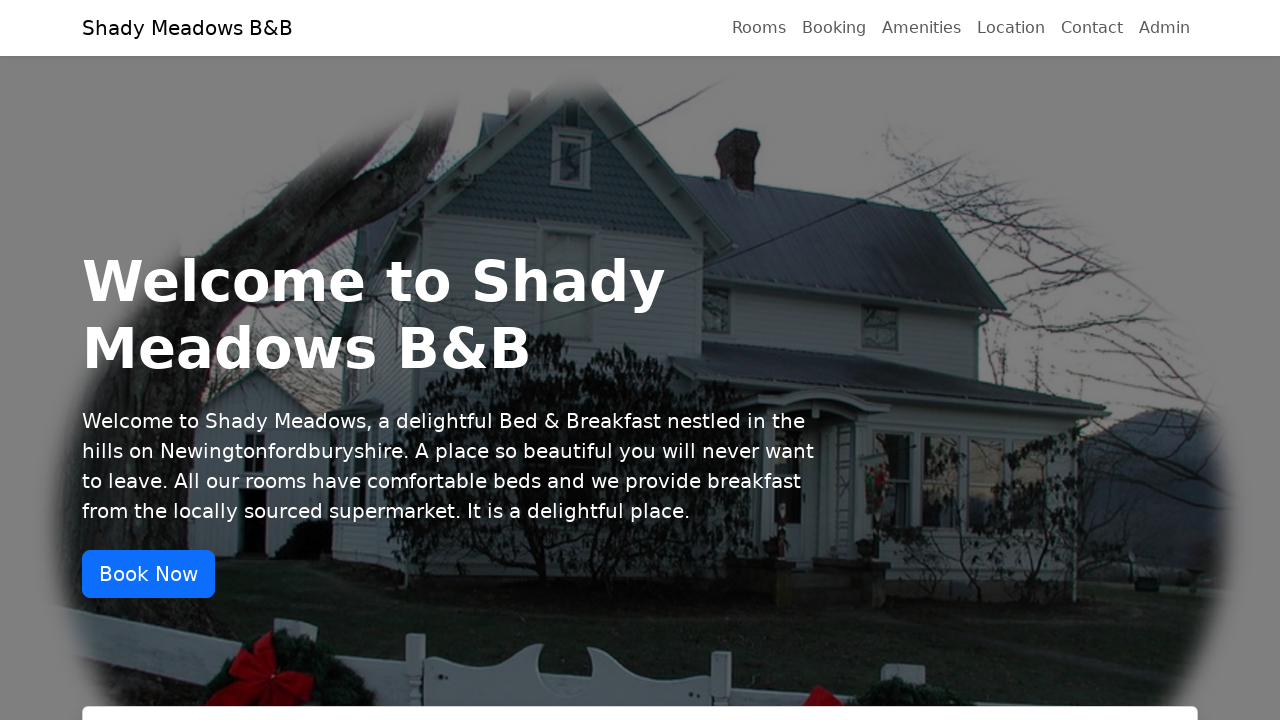

Scrolled to middle of page
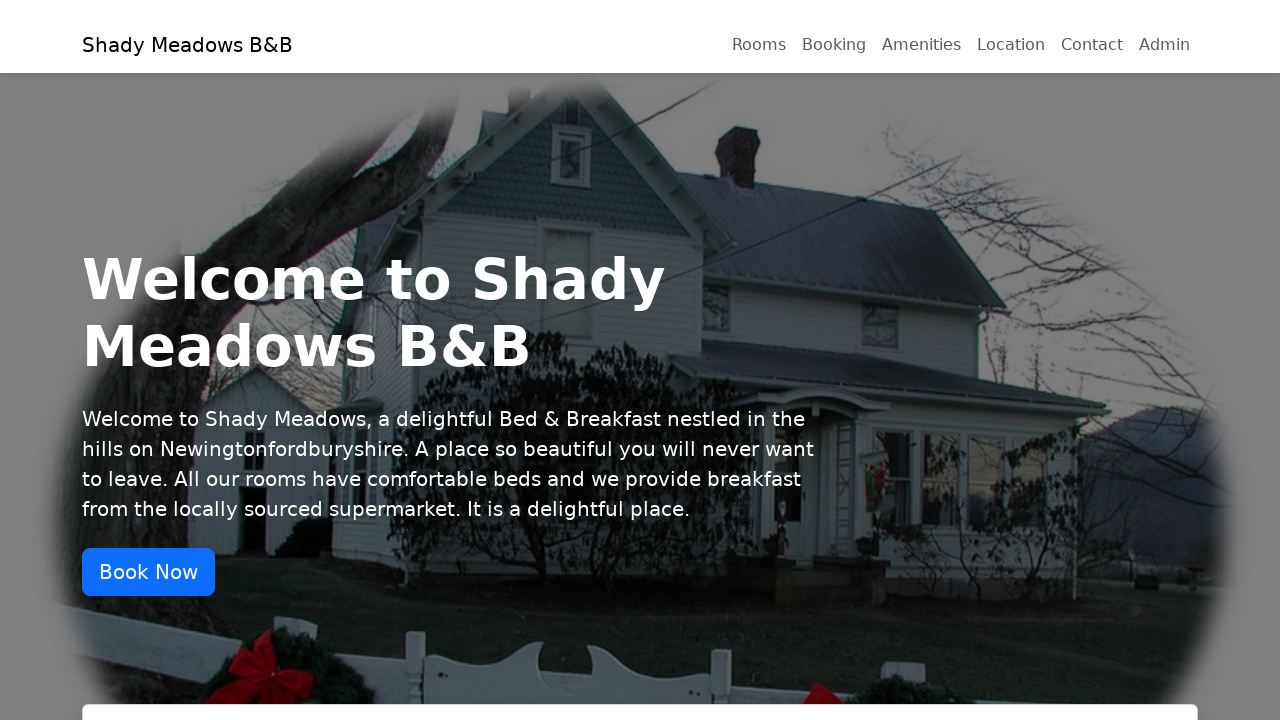

Located submit button
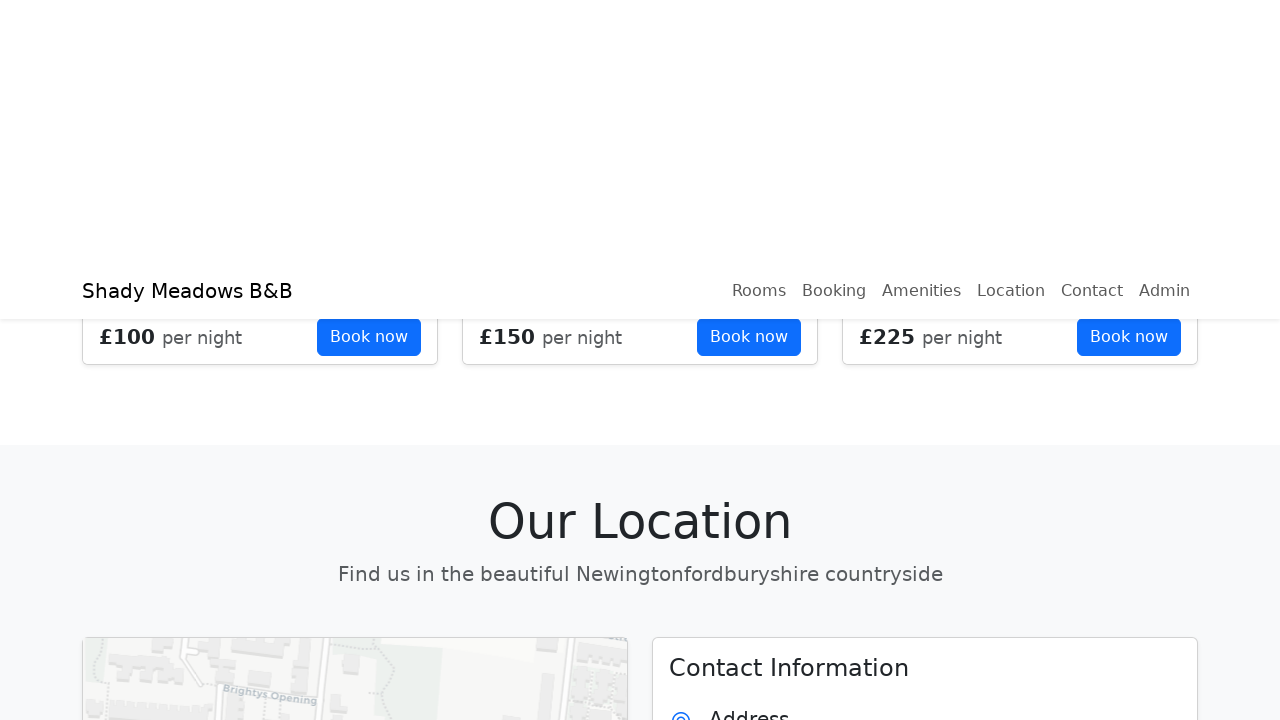

Scrolled submit button into view
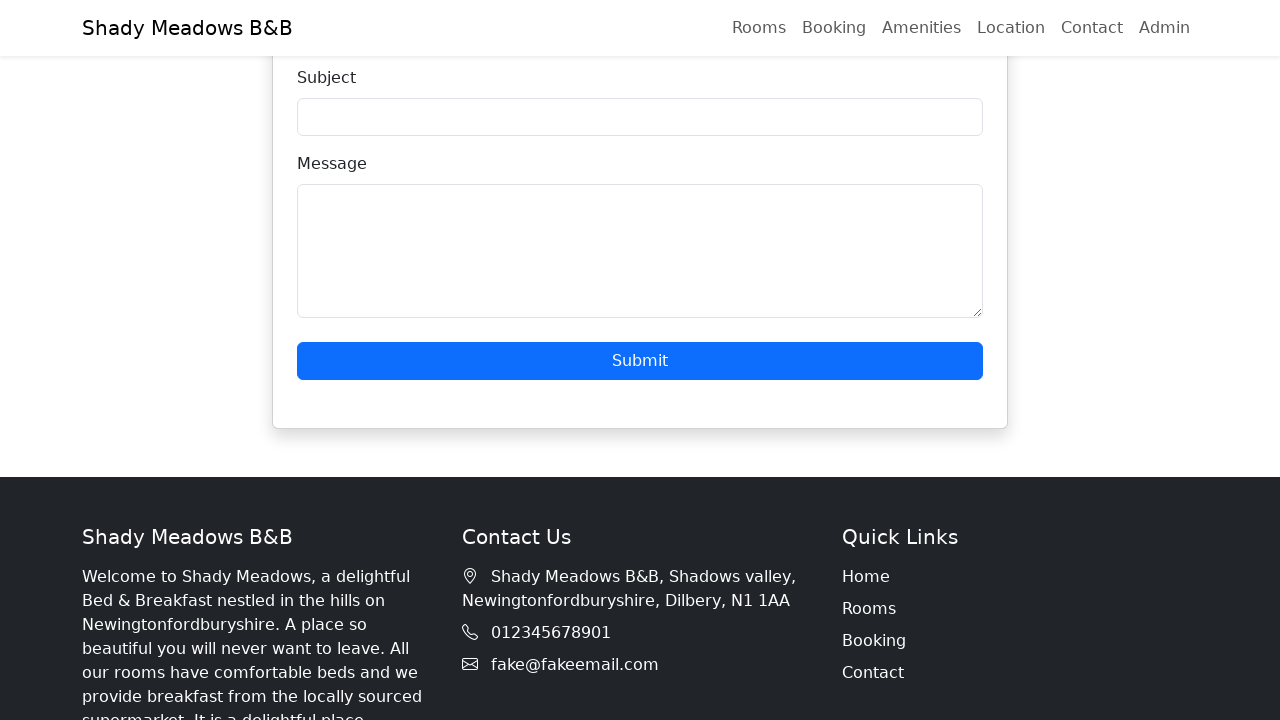

Clicked submit button without filling any form fields at (640, 361) on xpath=//button[text()='Submit']
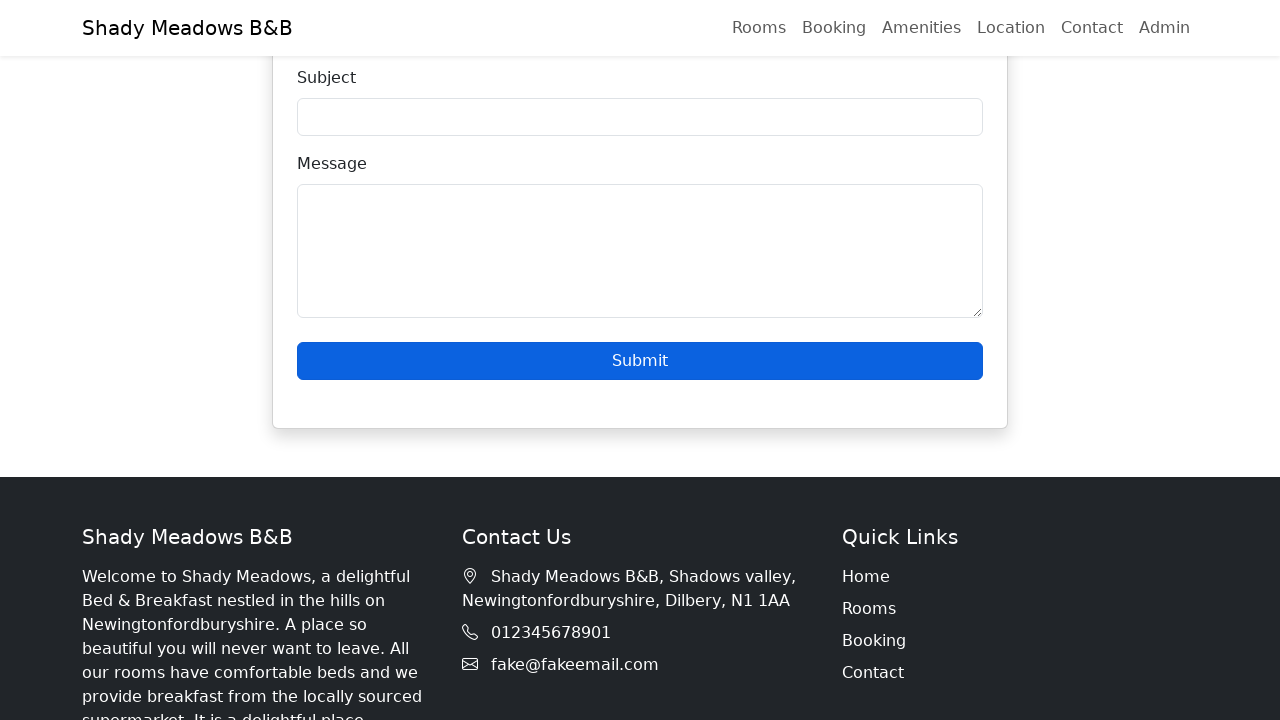

Error messages appeared after form submission with empty fields
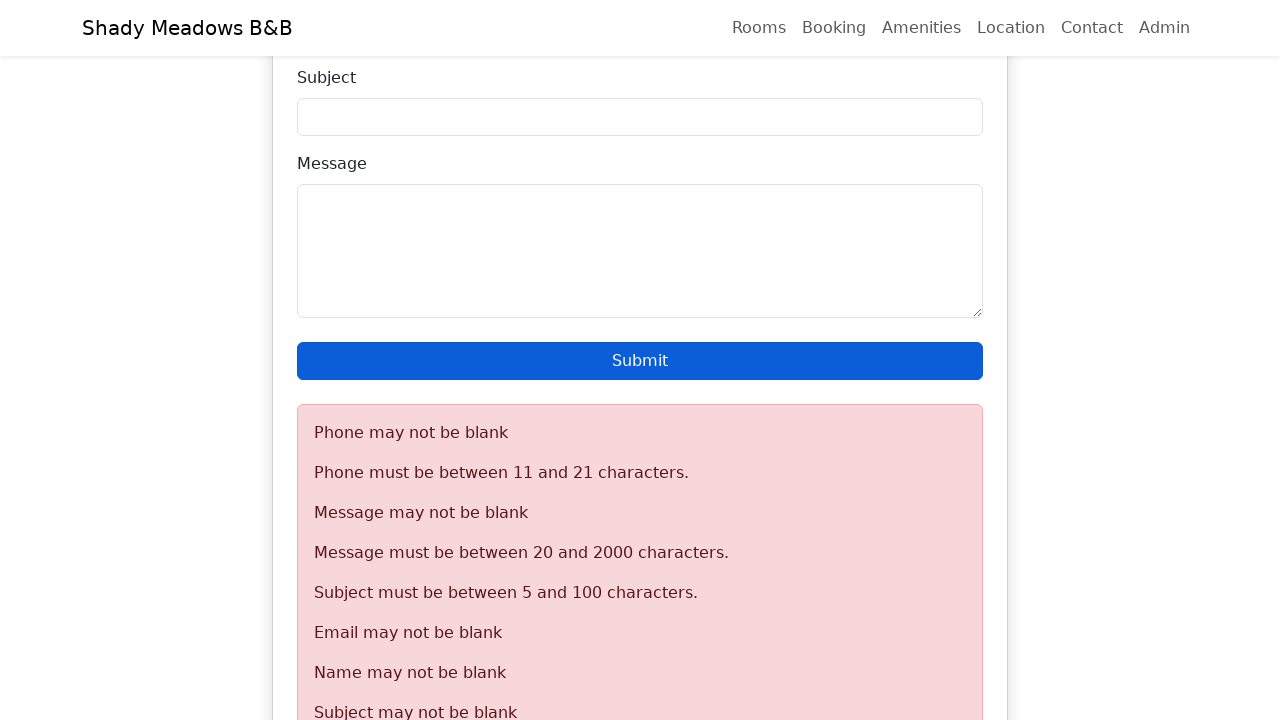

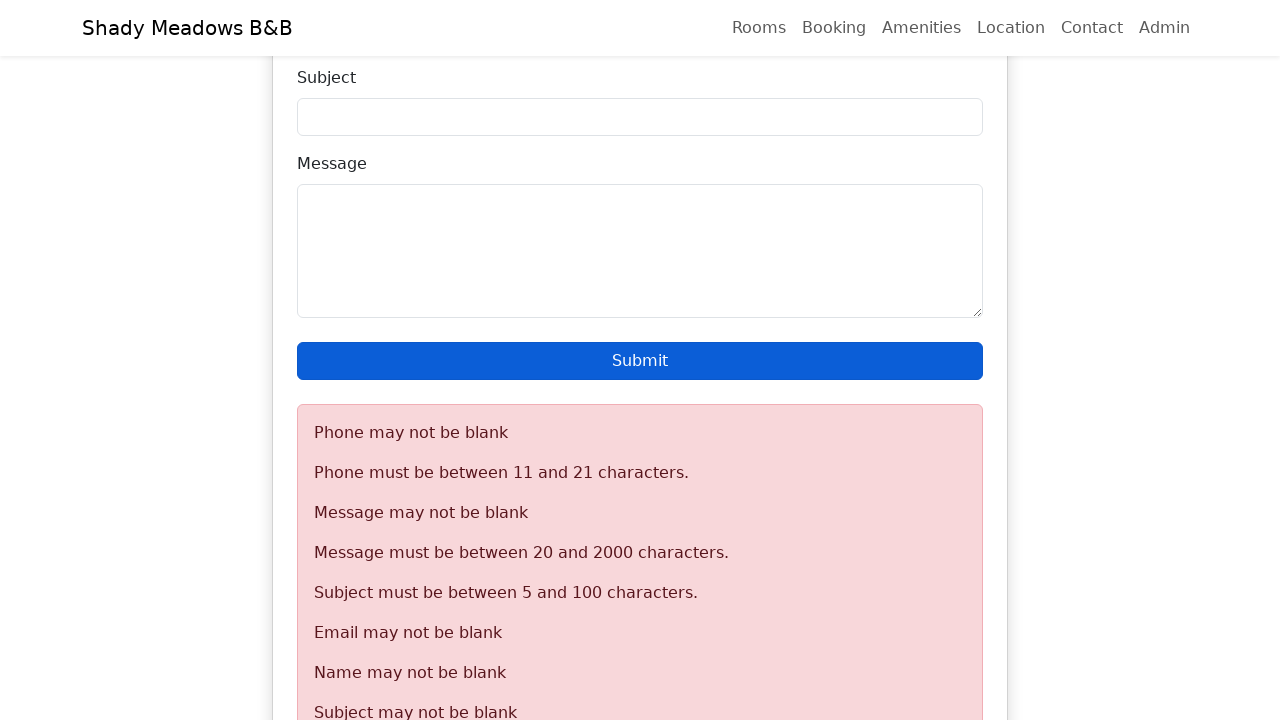